Tests scrolling functionality by locating the "Donate to Selenium" heading element and scrolling to its position on the page using JavaScript execution.

Starting URL: https://www.selenium.dev

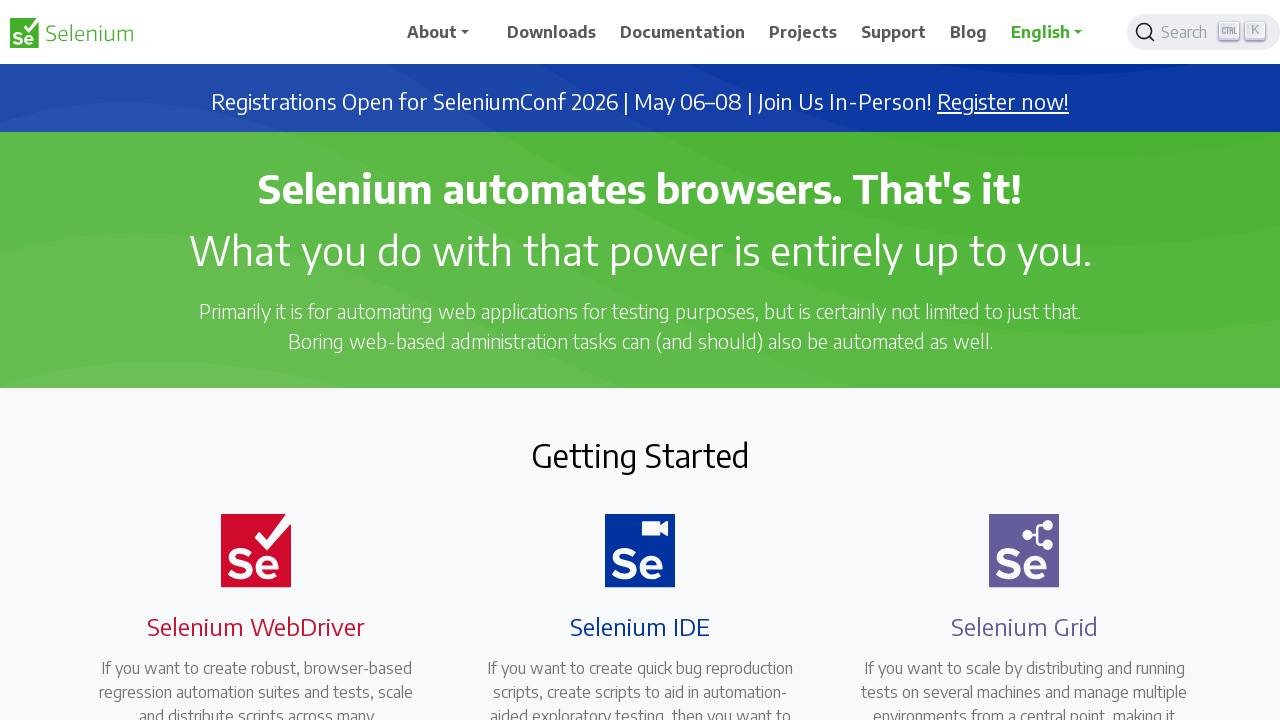

Located 'Donate to Selenium' heading element using XPath selector
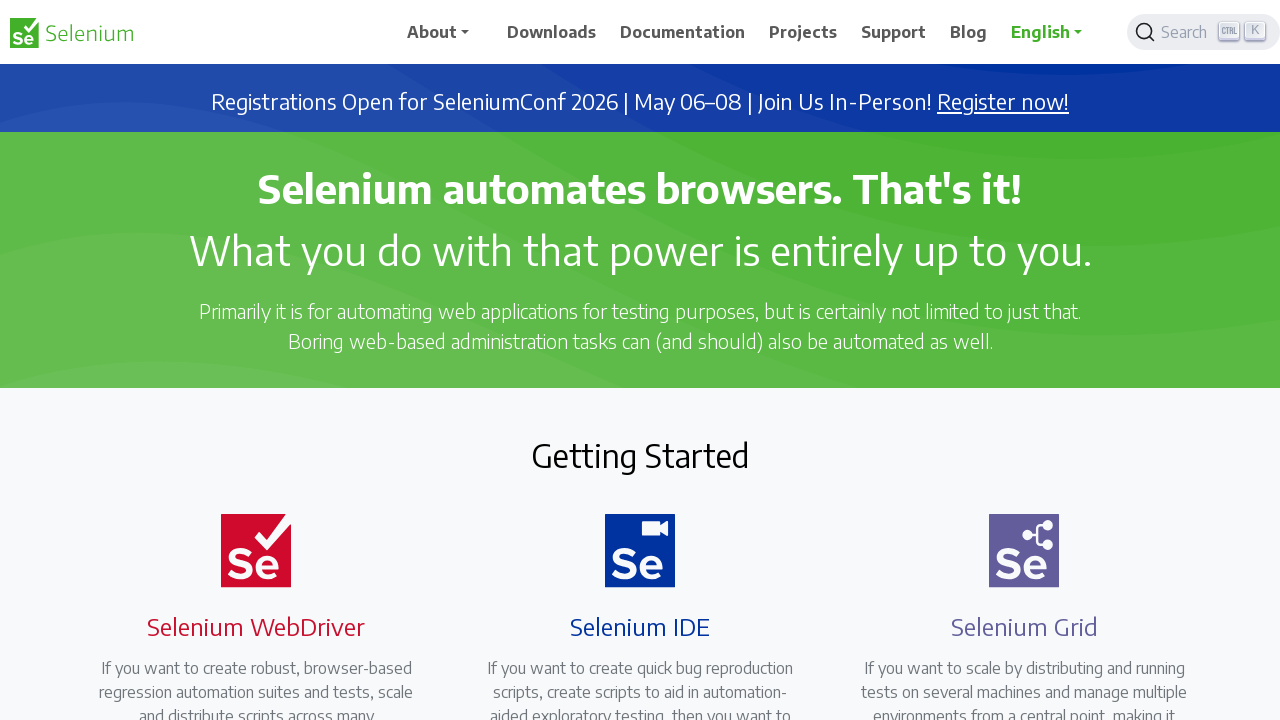

Scrolled 'Donate to Selenium' heading element into view
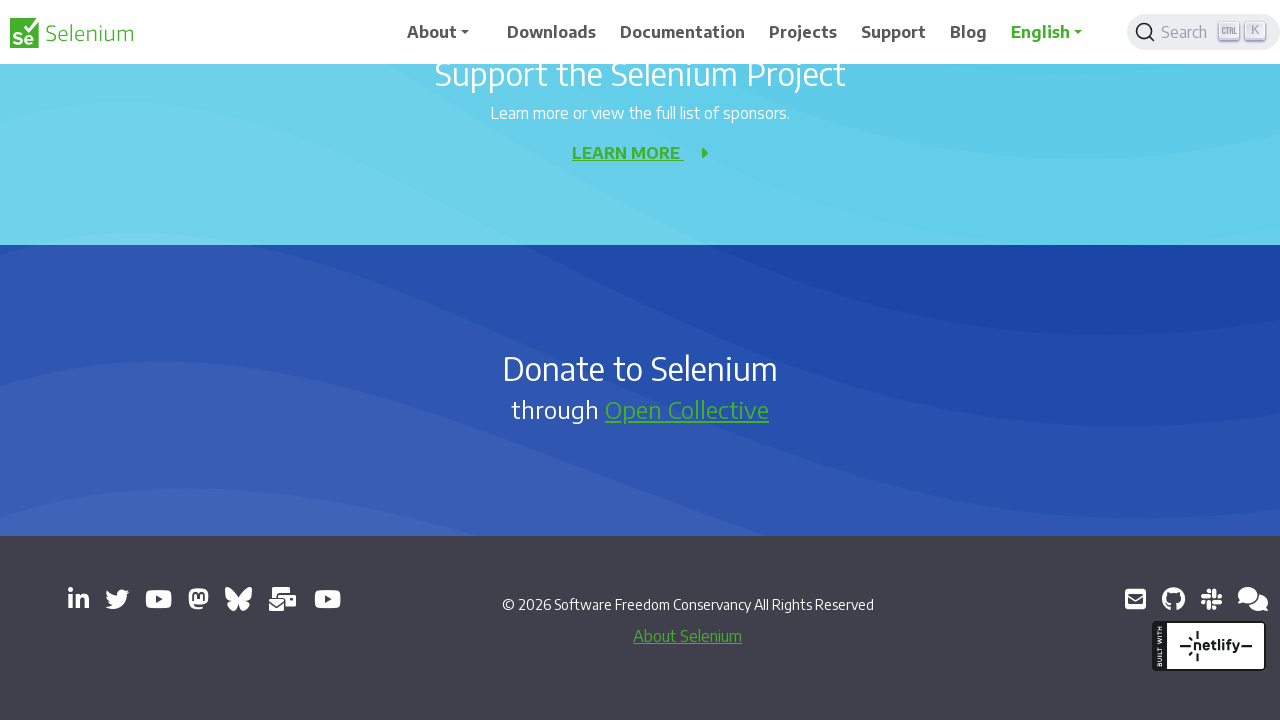

Waited 1000ms to observe scroll result
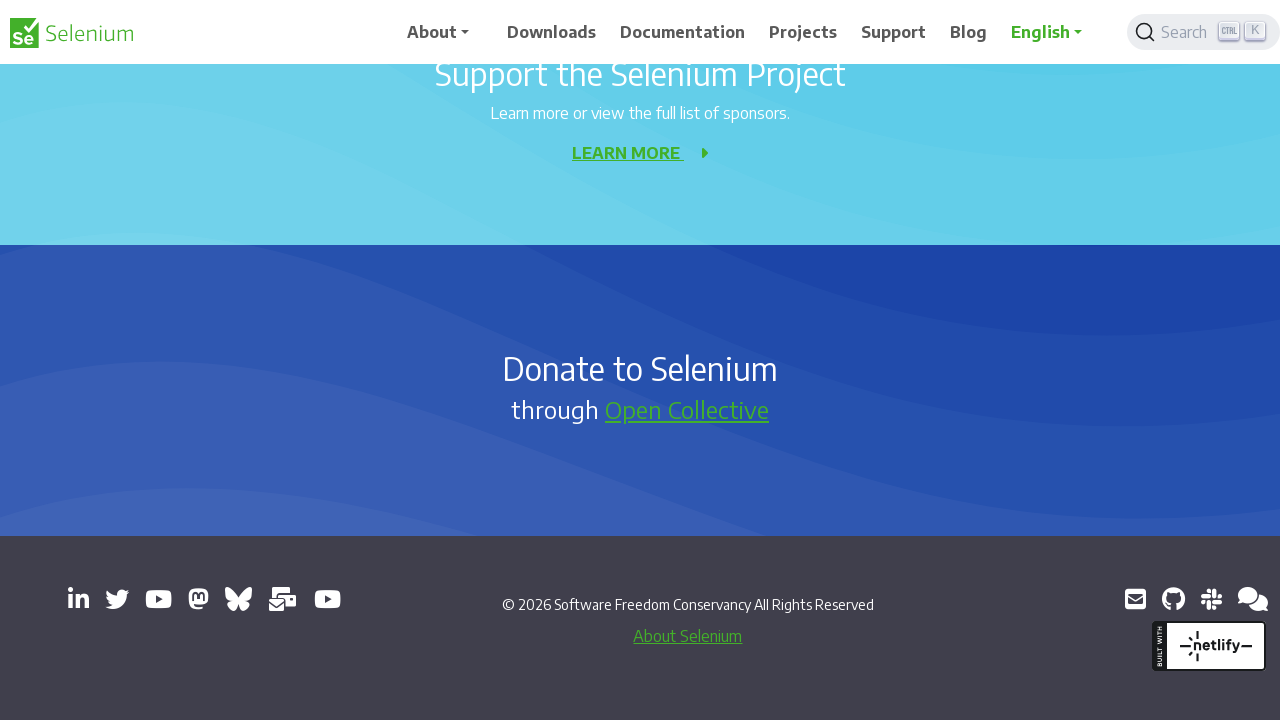

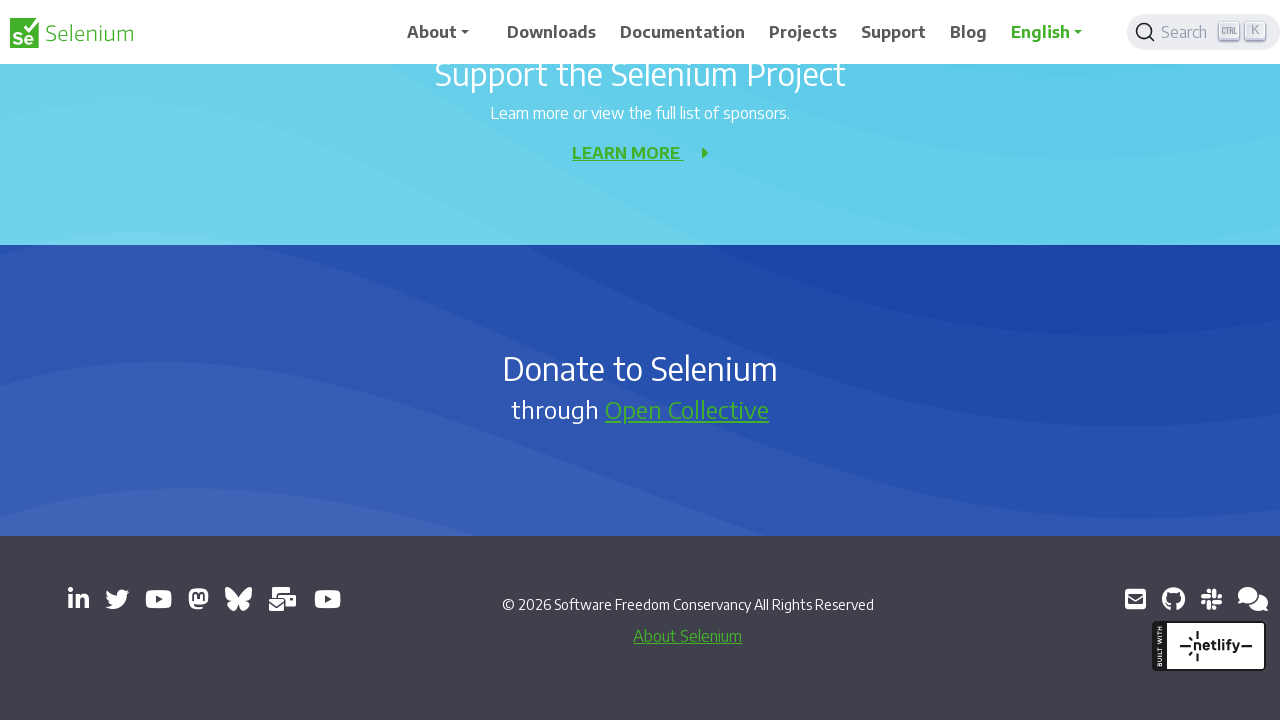